Tests the search functionality by clicking the search button, typing in the drinks search field, and selecting a result

Starting URL: https://elzarape.github.io/admin/modules/drinks/view/drink.html

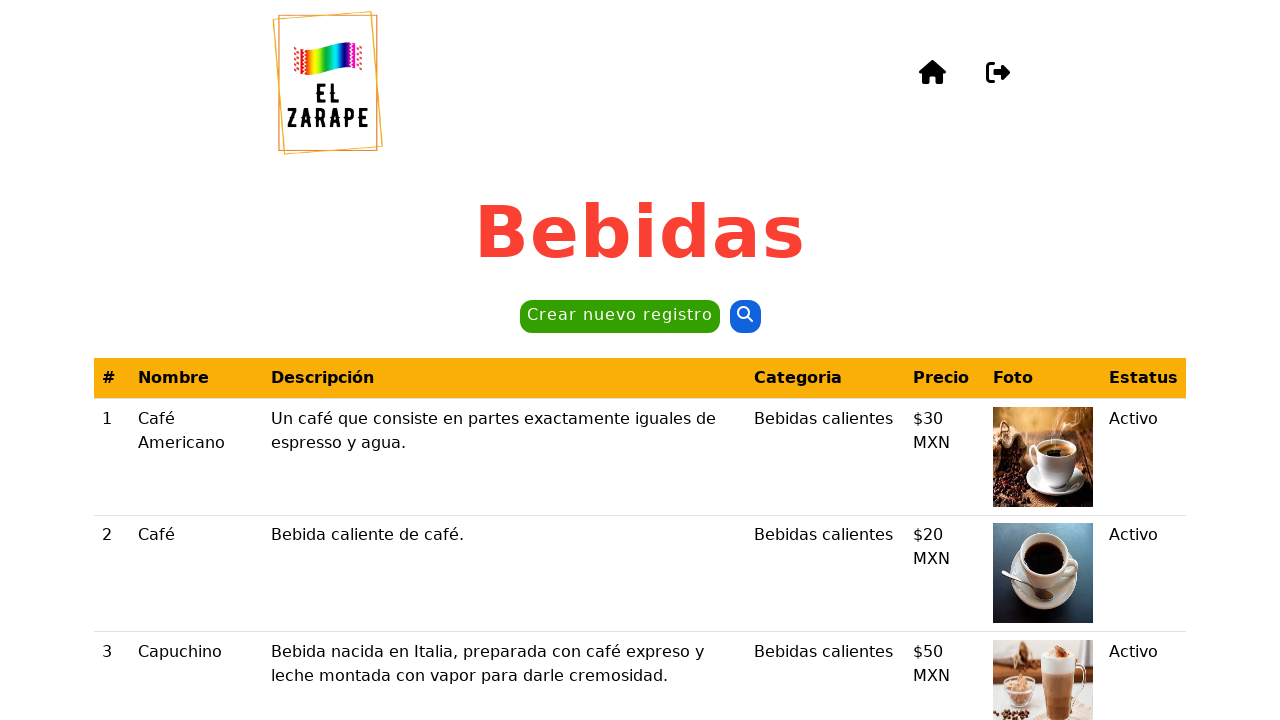

Clicked search button (second button) at (745, 317) on button >> nth=1
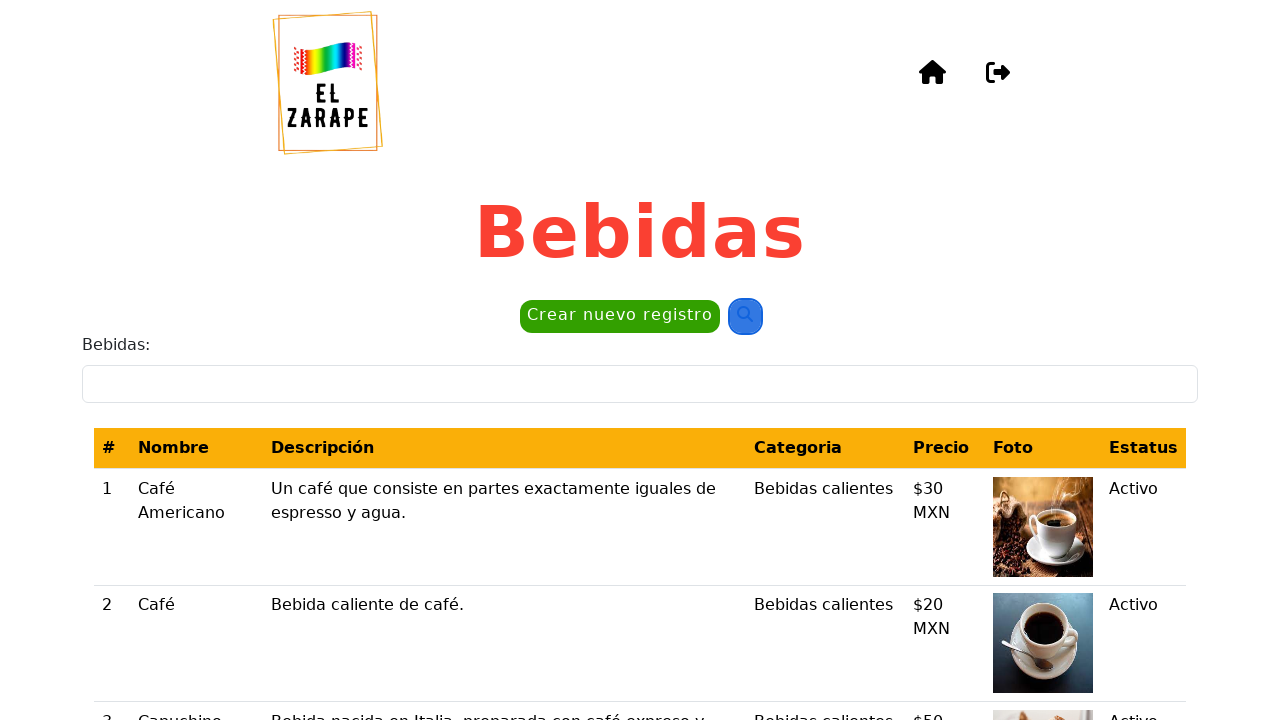

Clicked on the drinks search field at (640, 384) on internal:label="Bebidas:"i
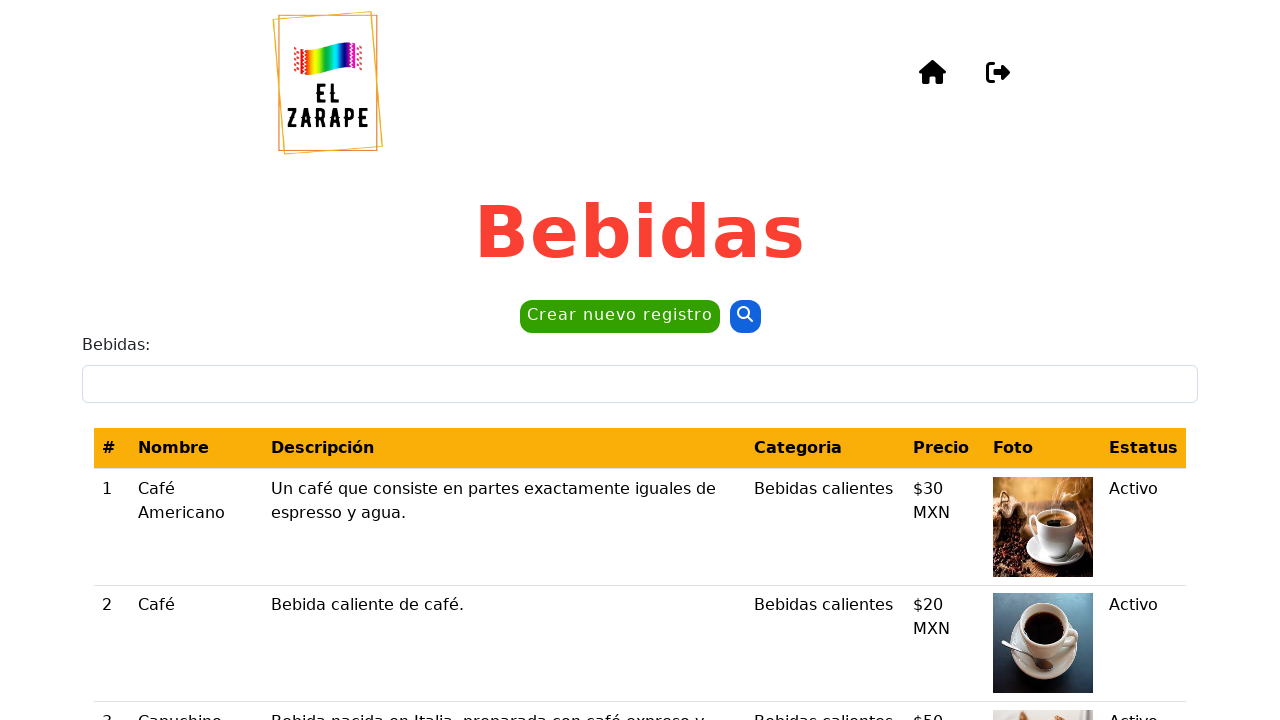

Typed 'caf' in drinks search field on internal:label="Bebidas:"i
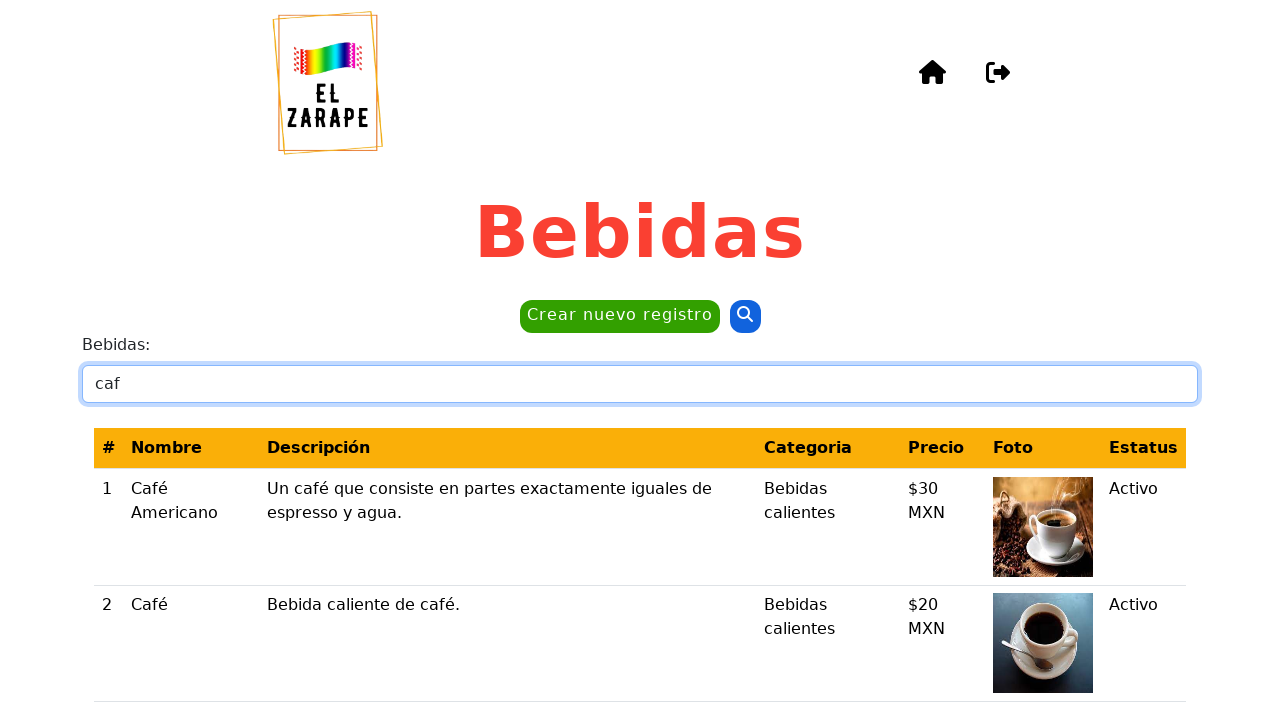

Selected 'Café' from search results at (191, 643) on internal:role=cell[name="Café"s]
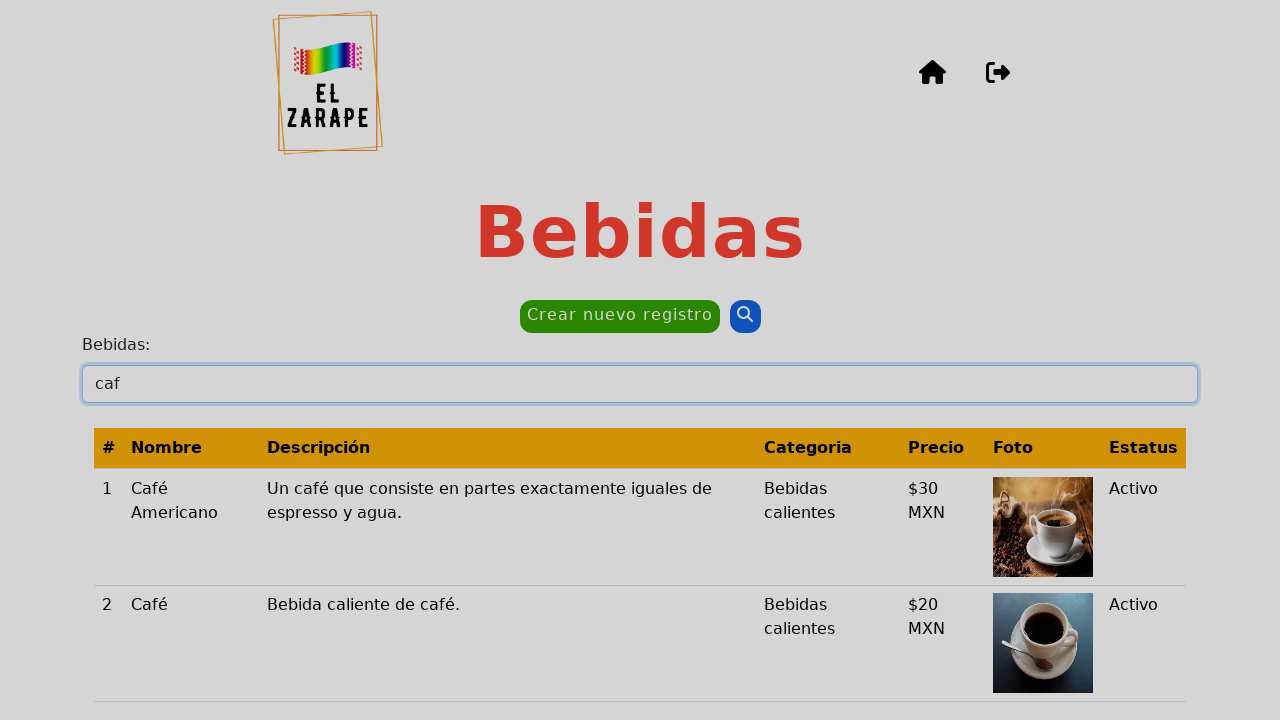

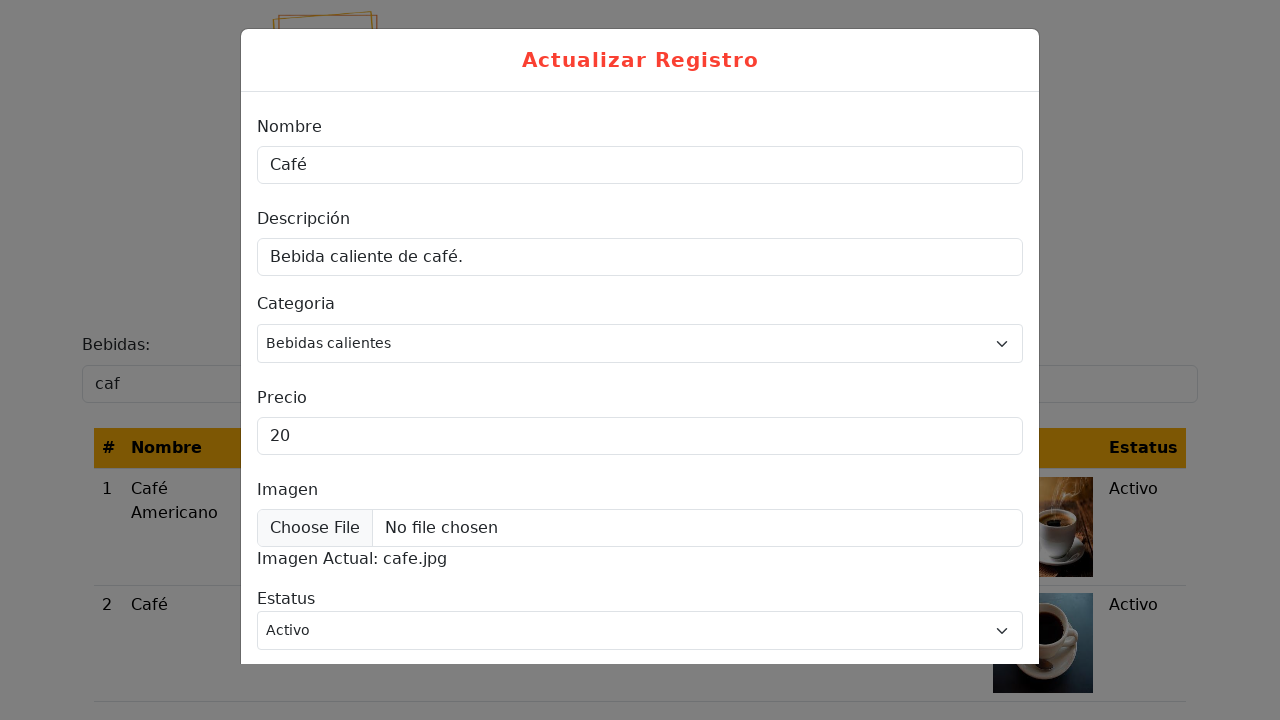